Tests dropdown selection by selecting Option3 from the dropdown menu

Starting URL: https://rahulshettyacademy.com/AutomationPractice/

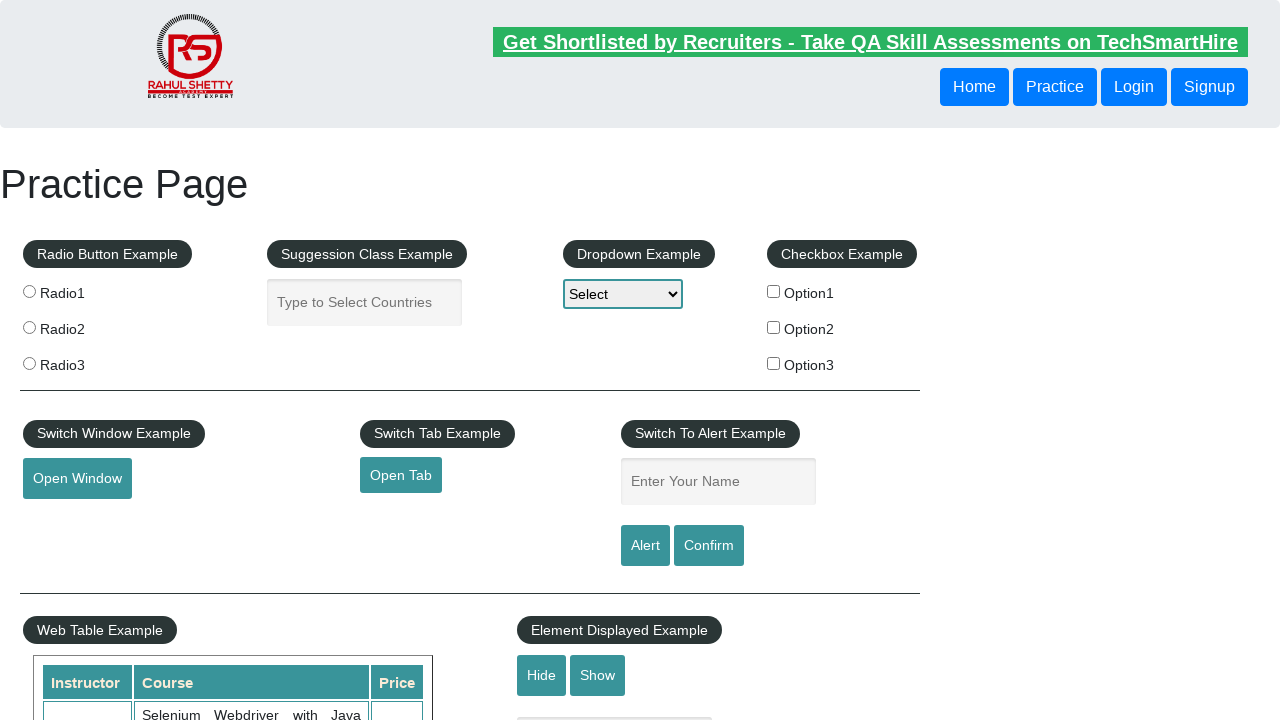

Navigated to https://rahulshettyacademy.com/AutomationPractice/
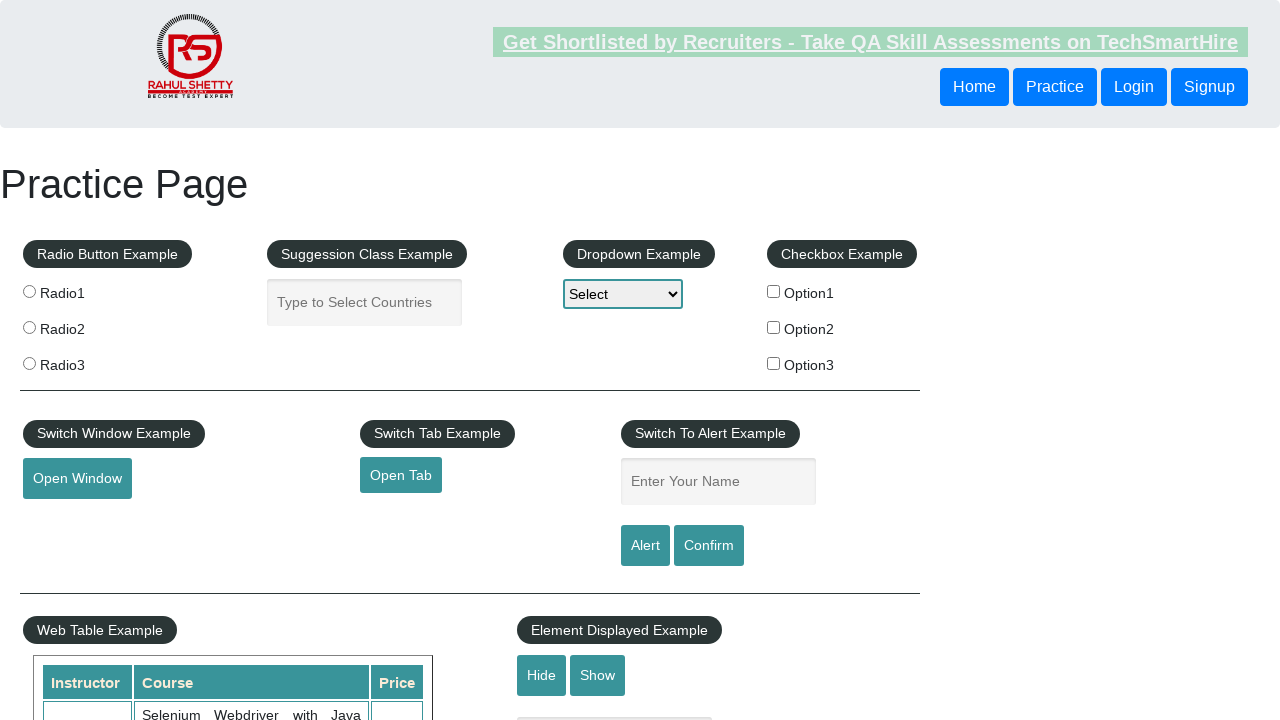

Selected Option3 from the dropdown menu on select#dropdown-class-example
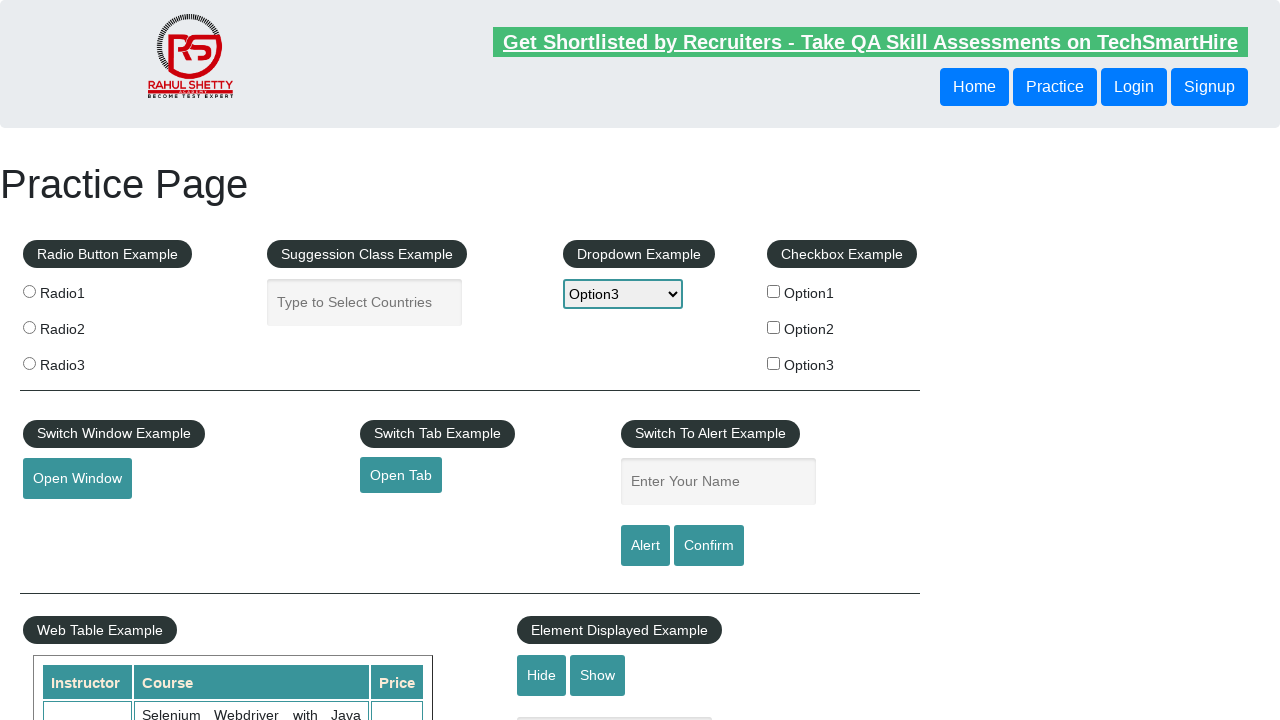

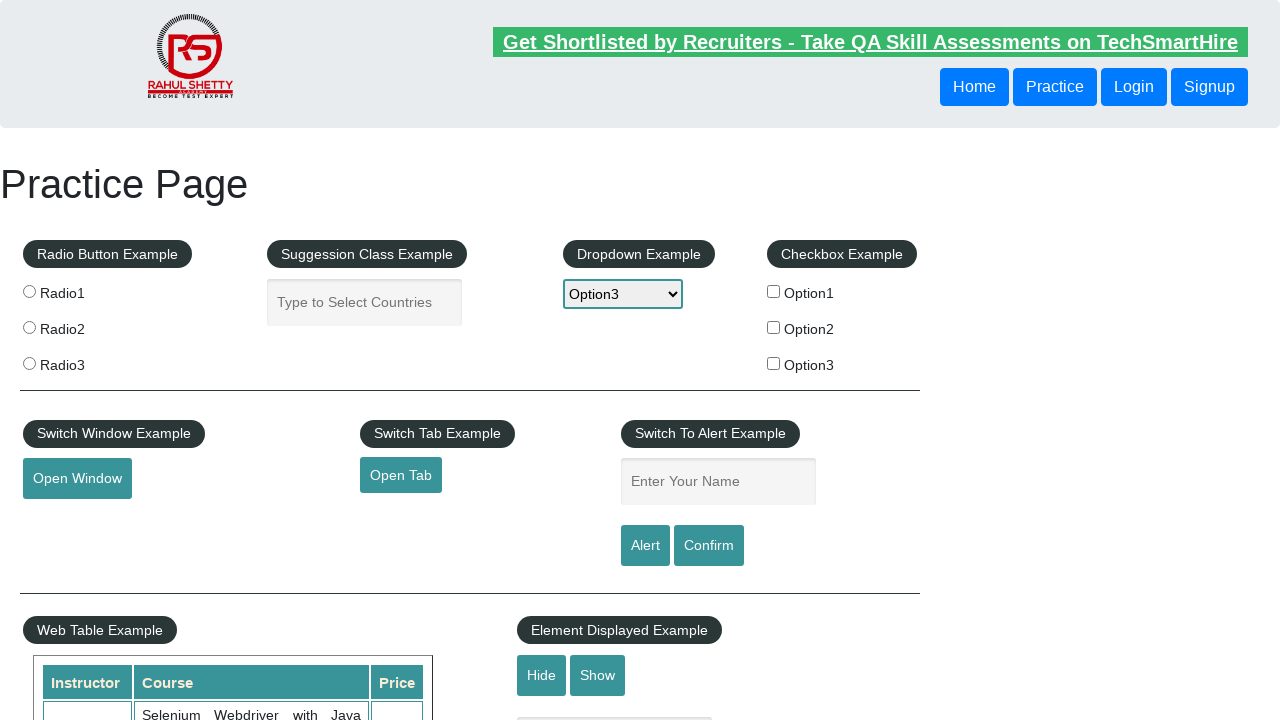